Tests the search functionality on python.org by entering "pycon" in the search box and submitting the search to verify results are found.

Starting URL: http://www.python.org

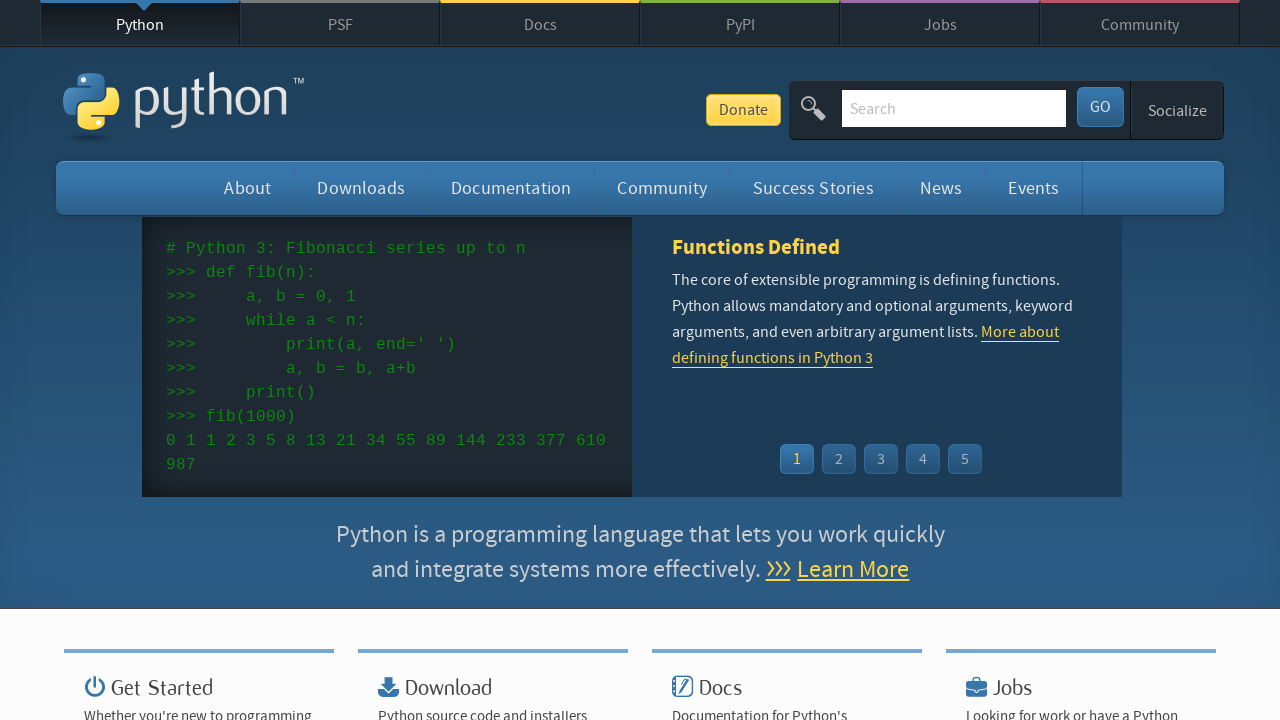

Verified Python.org page title contains 'Python'
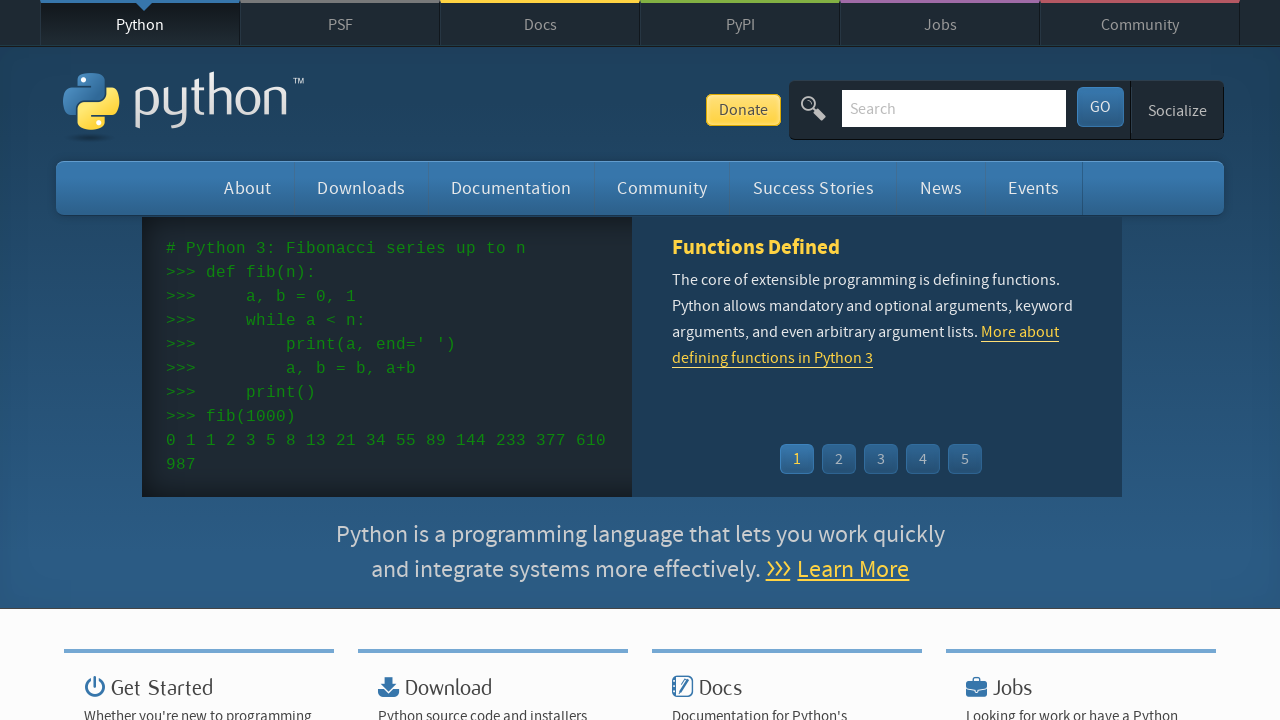

Filled search box with 'pycon' on input[name='q']
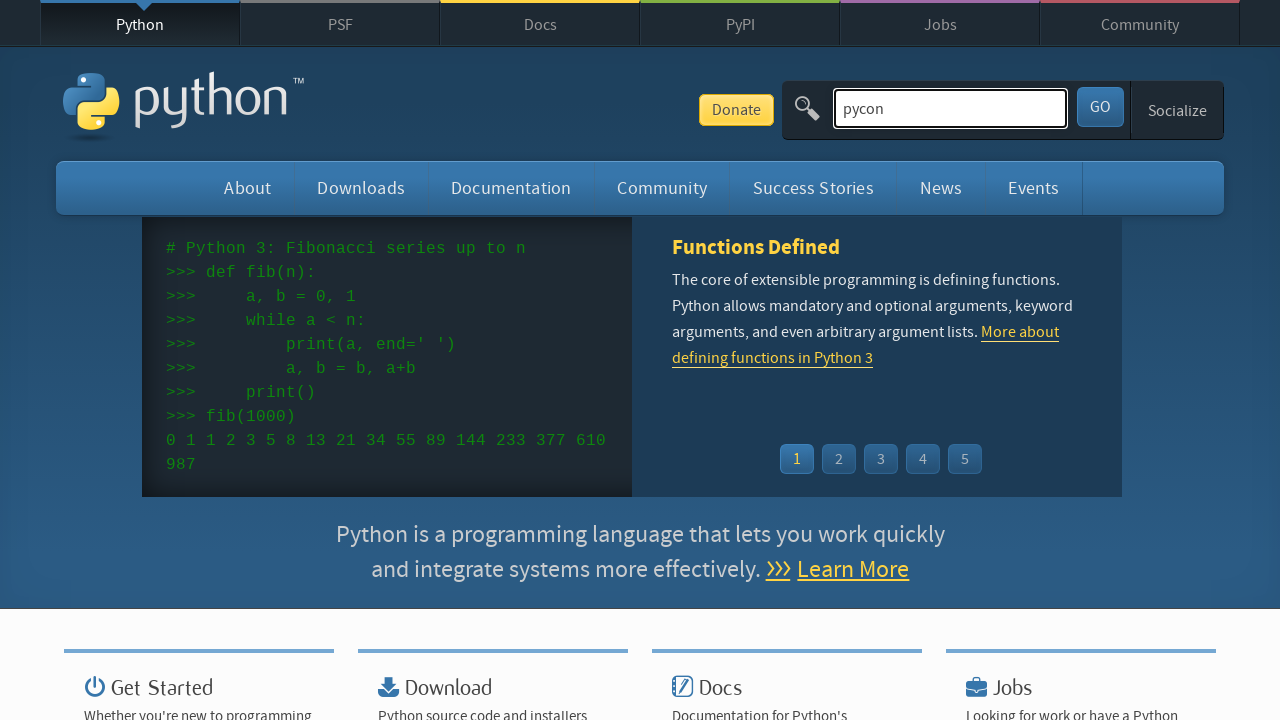

Pressed Enter to submit search query on input[name='q']
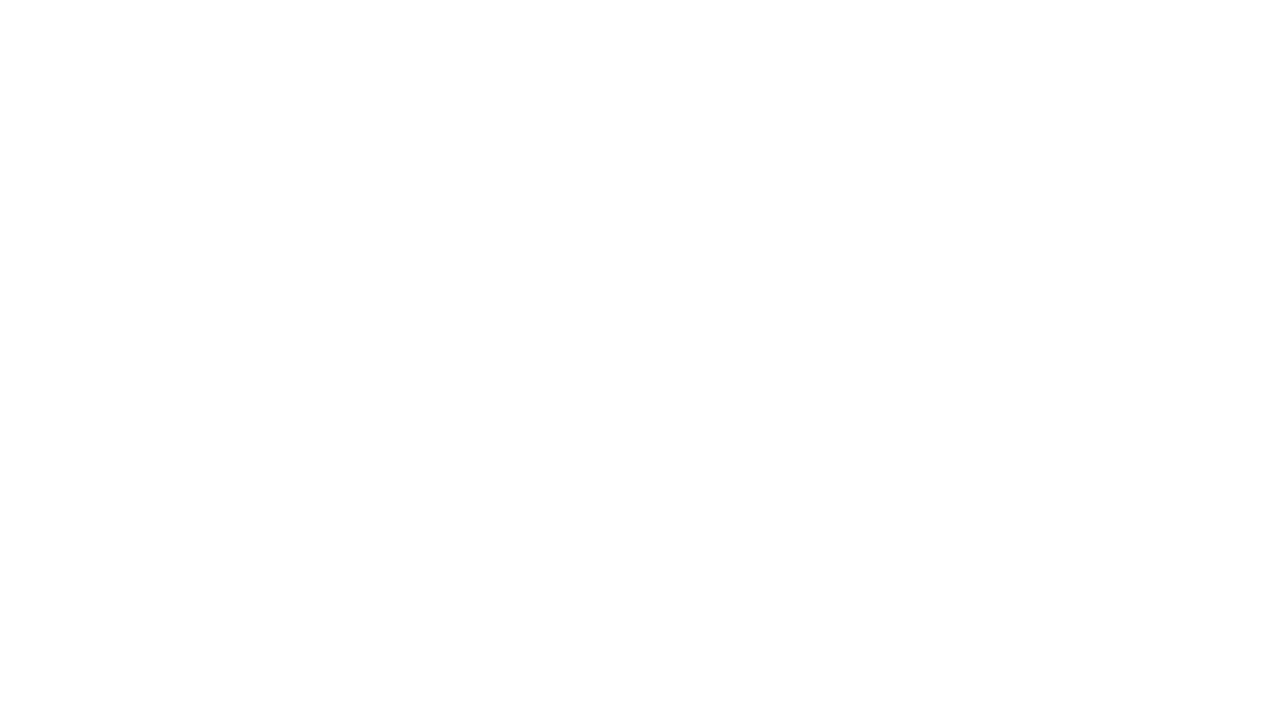

Waited for search results to load (networkidle)
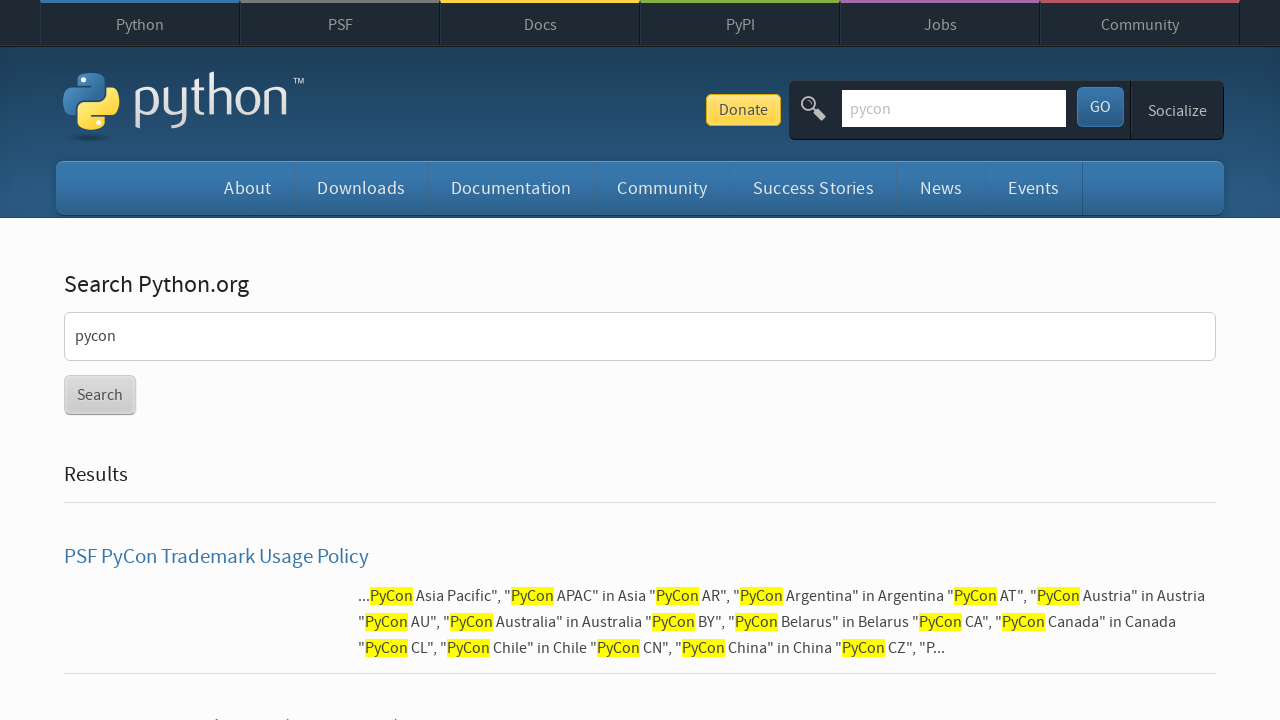

Verified search results were found (no 'No results found' message)
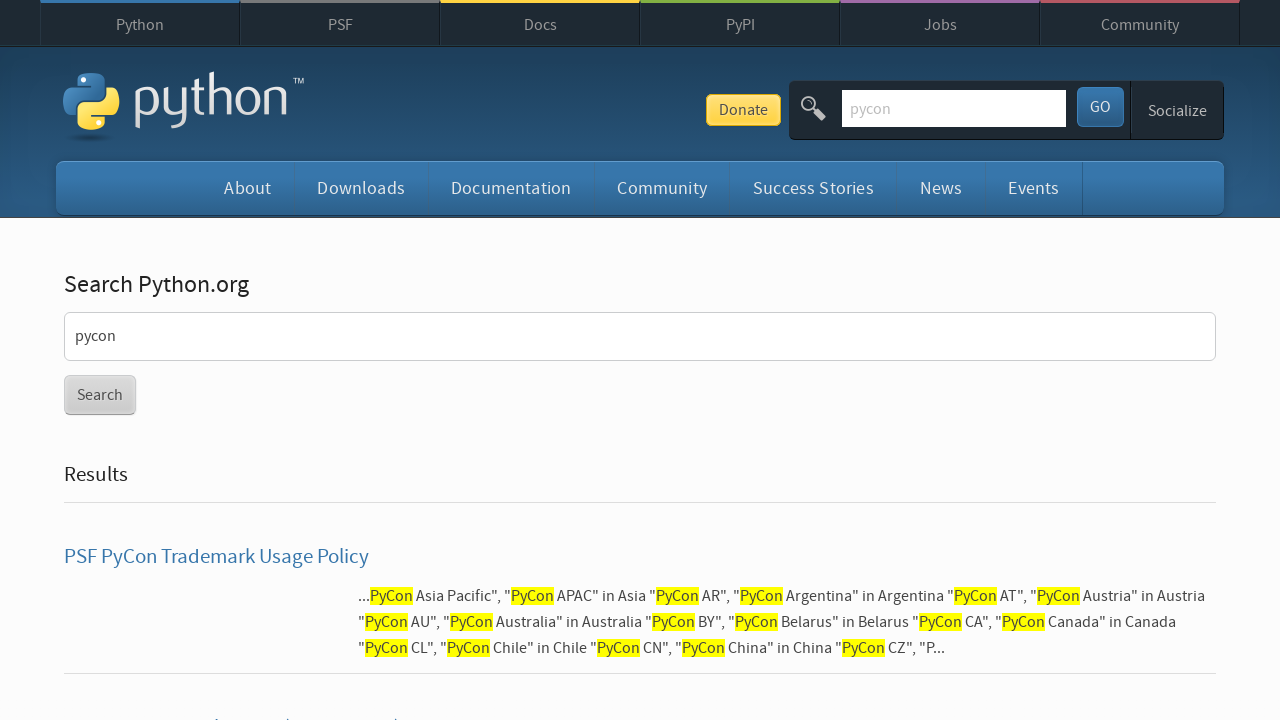

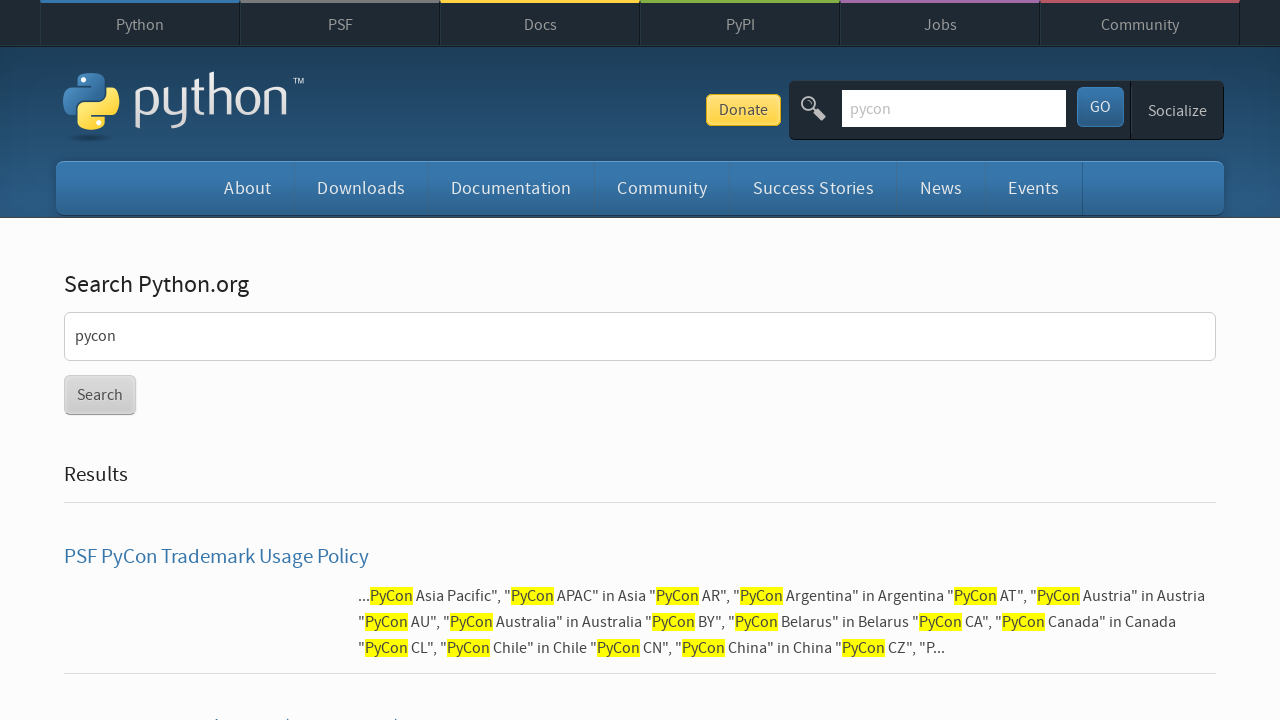